Tests drag and drop functionality on jQuery UI demo page by dragging an element from source to target within an iframe

Starting URL: http://jqueryui.com/droppable/

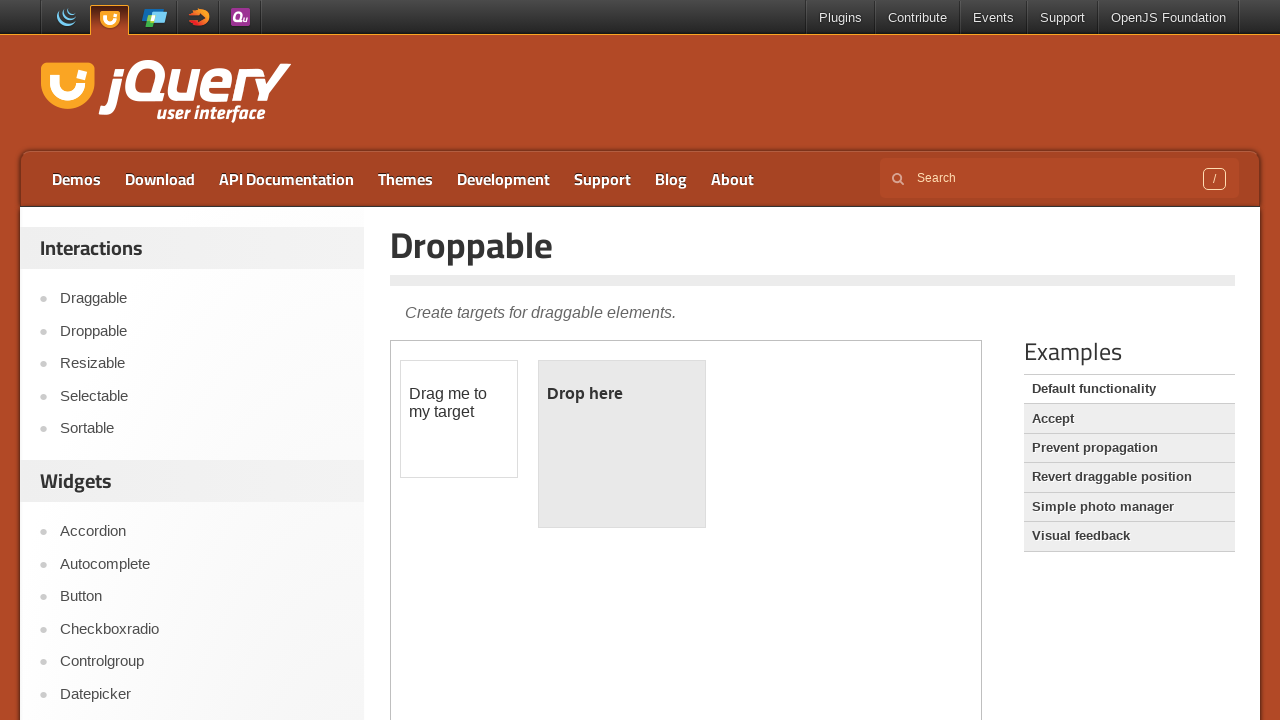

Located the first iframe on the jQuery UI droppable demo page
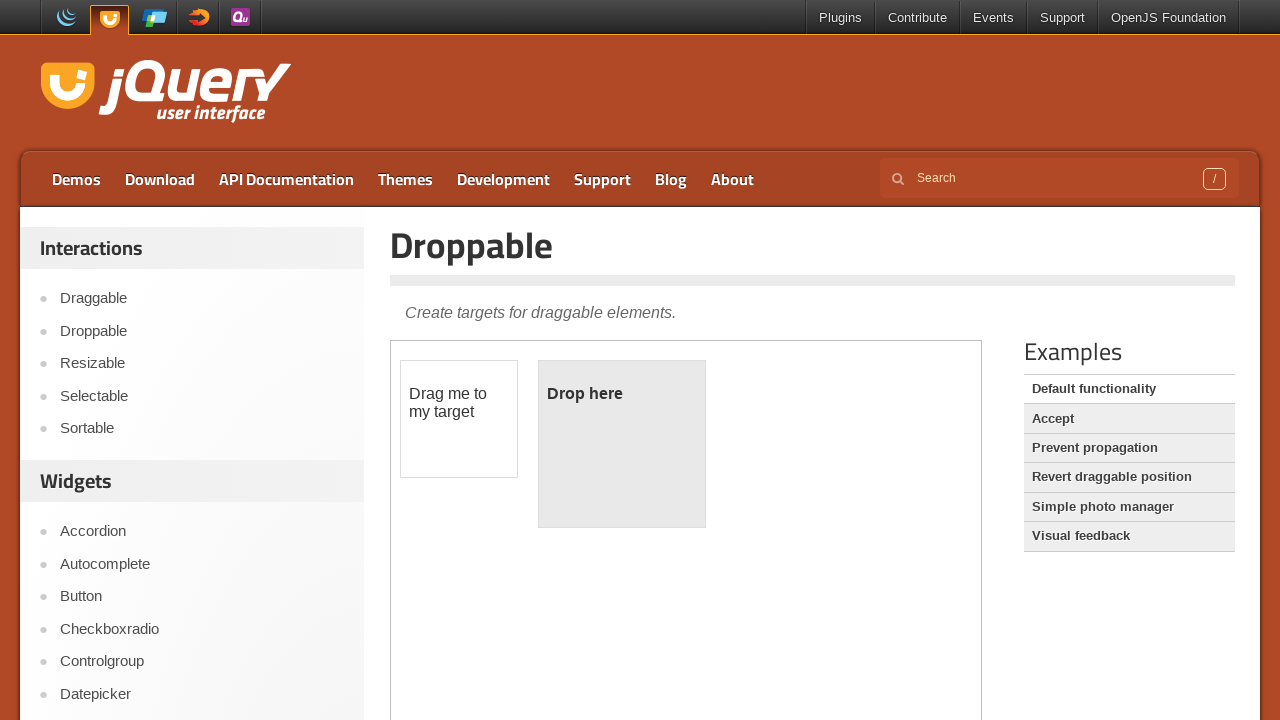

Located the draggable element within the iframe
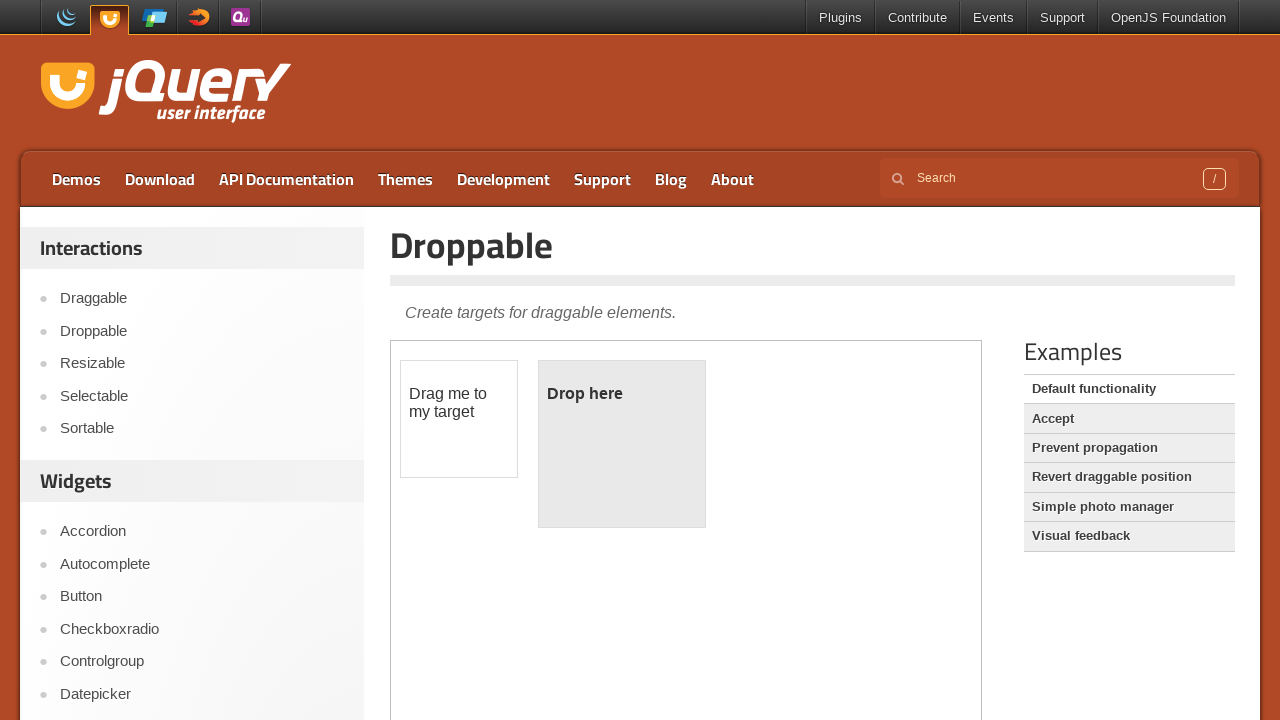

Located the droppable target element within the iframe
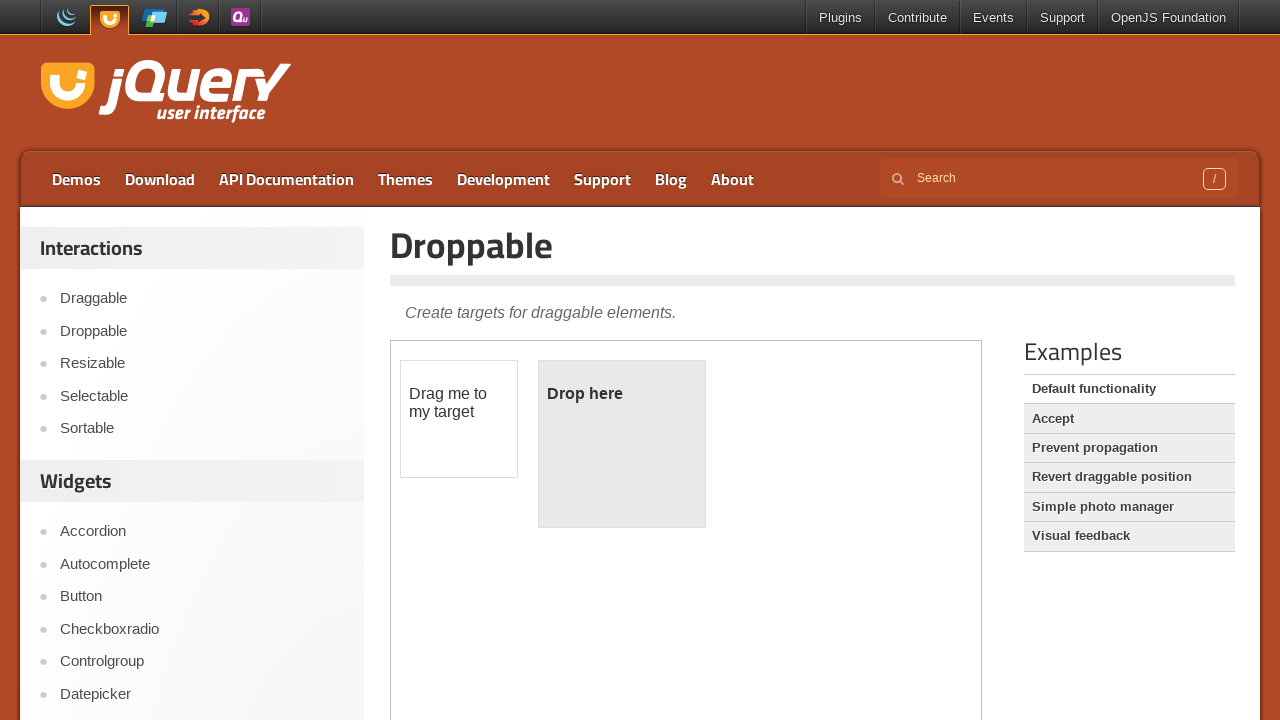

Successfully dragged the draggable element to the droppable target at (622, 444)
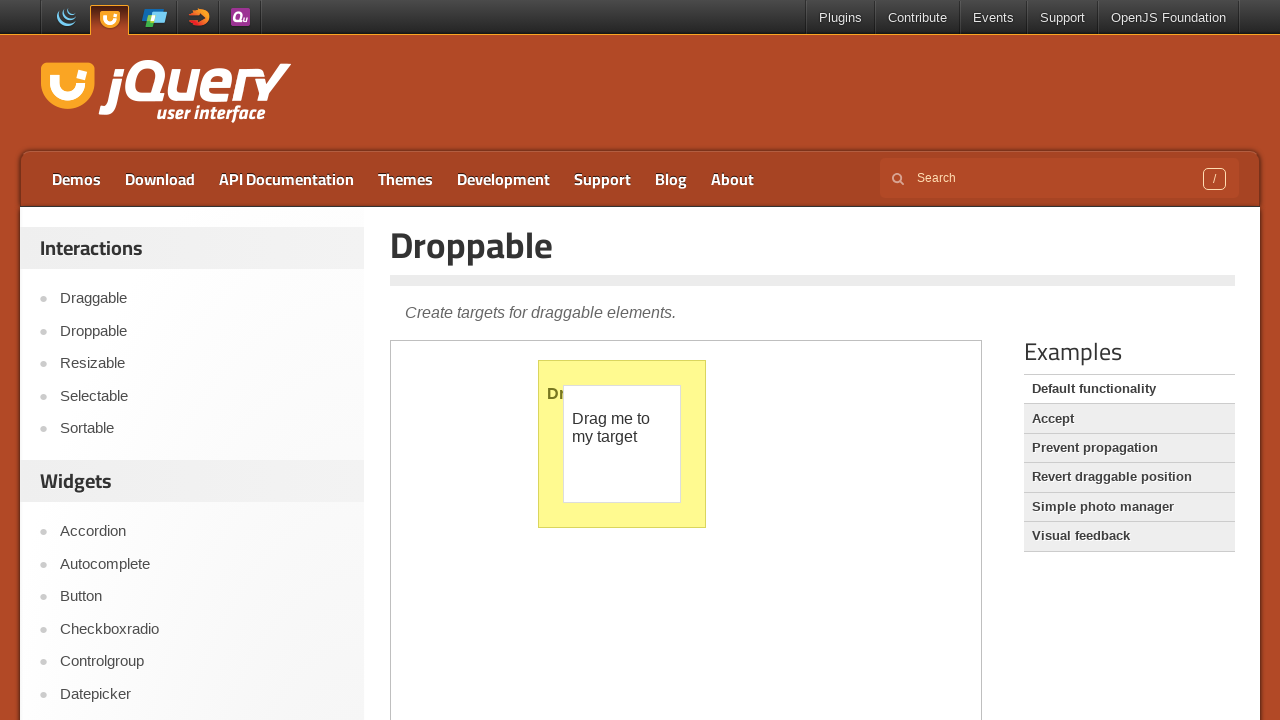

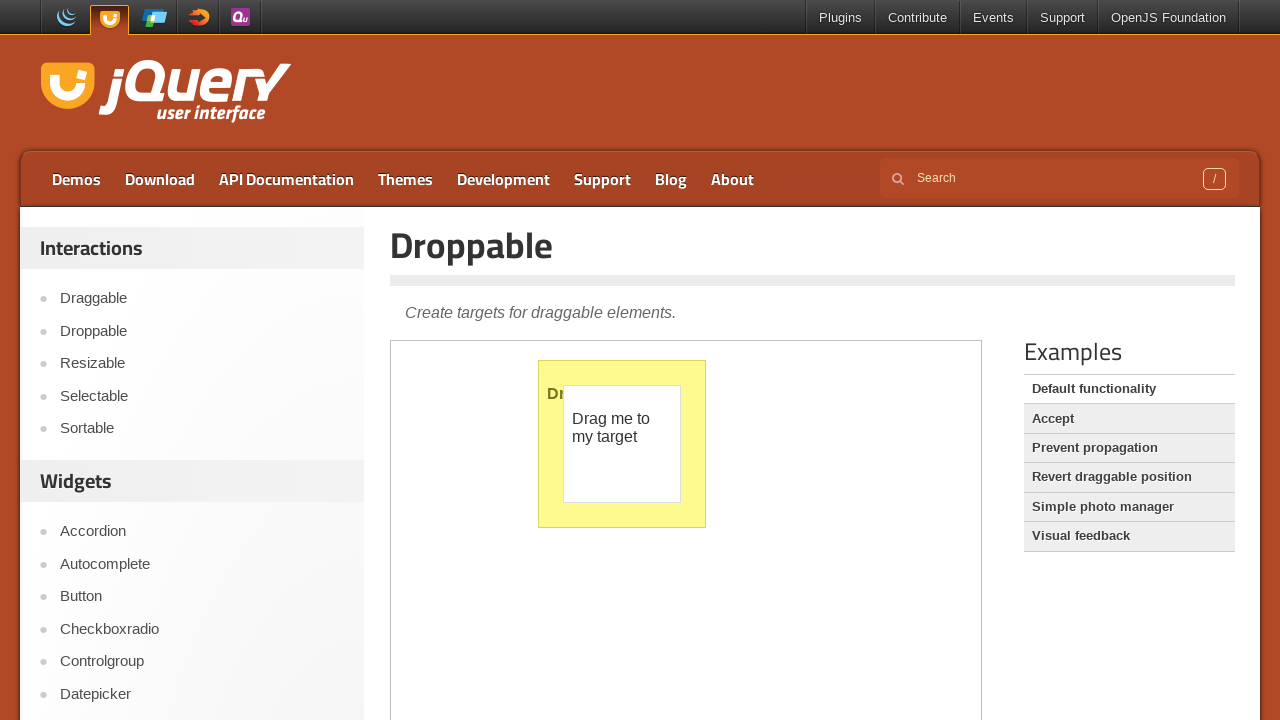